Tests that the currently applied filter link is highlighted with 'selected' class

Starting URL: https://demo.playwright.dev/todomvc

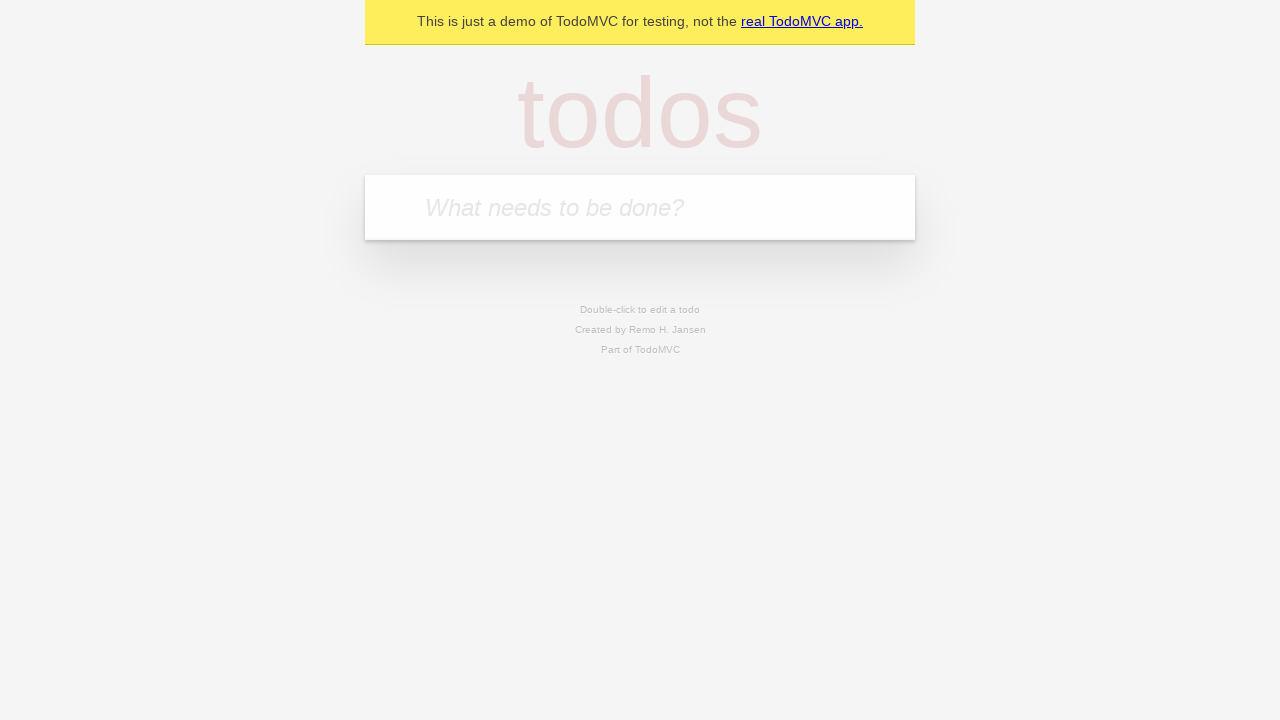

Filled todo input with 'buy some cheese' on internal:attr=[placeholder="What needs to be done?"i]
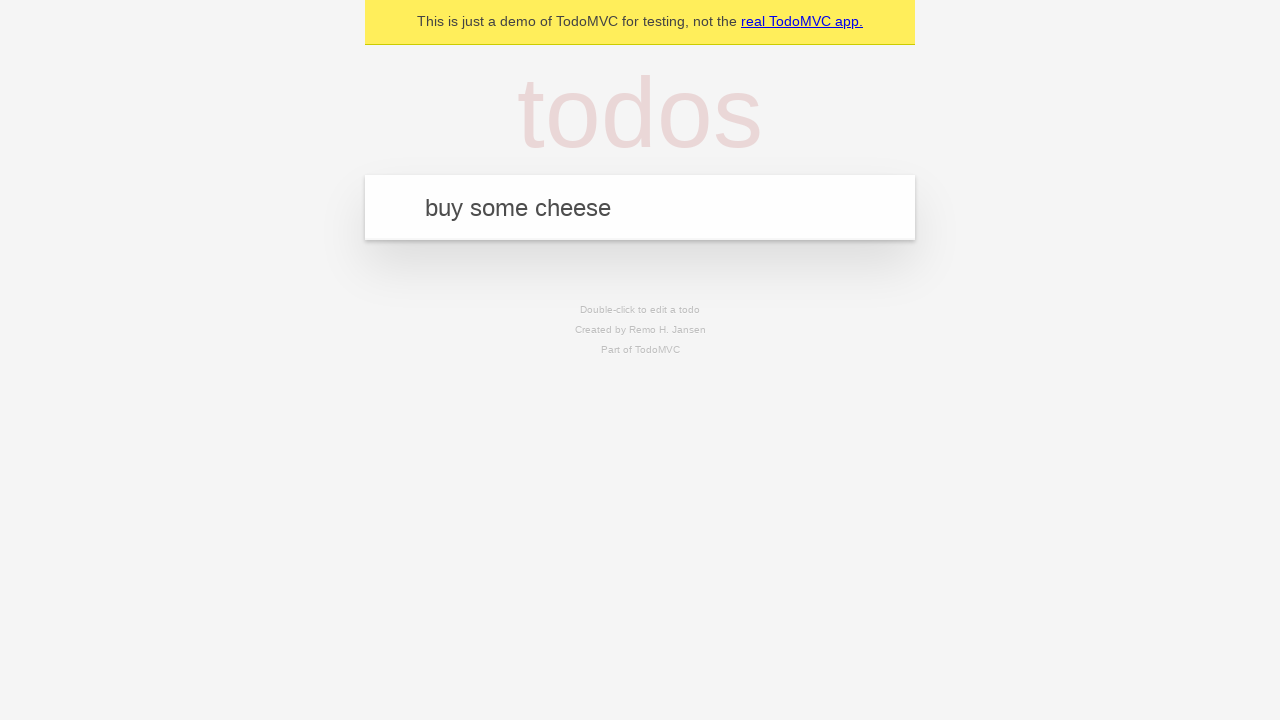

Pressed Enter to add first todo on internal:attr=[placeholder="What needs to be done?"i]
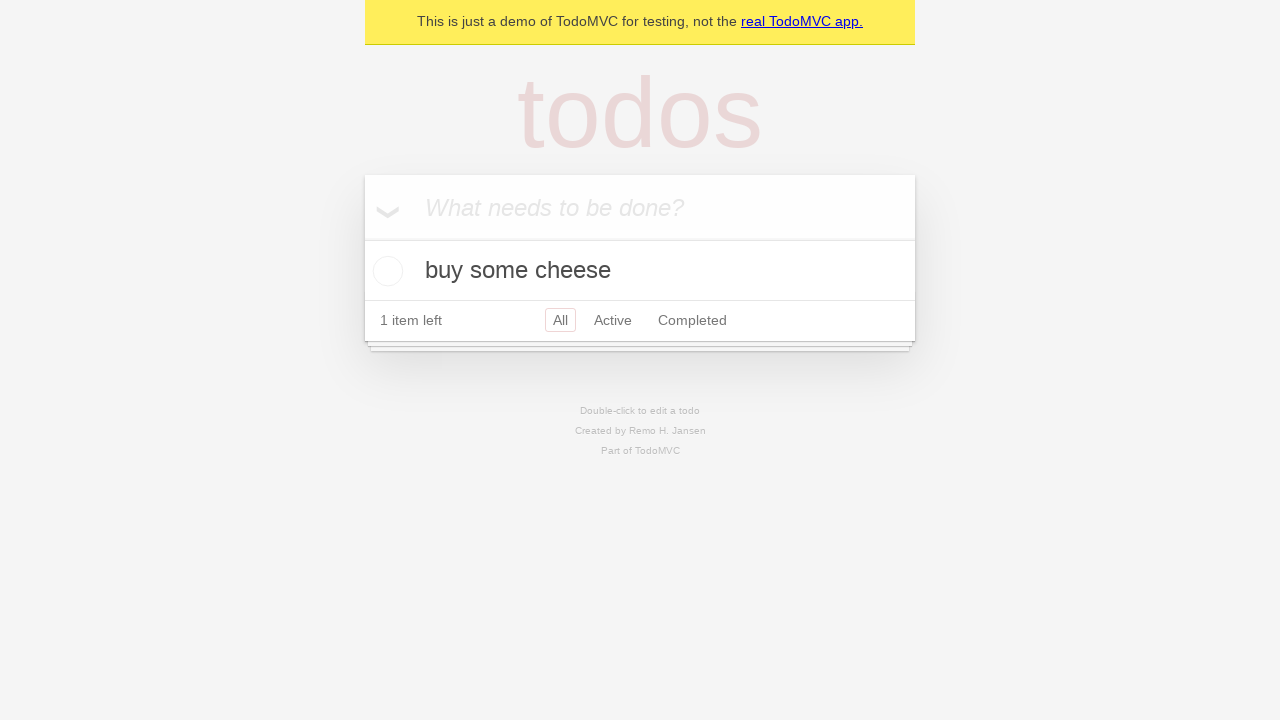

Filled todo input with 'feed the cat' on internal:attr=[placeholder="What needs to be done?"i]
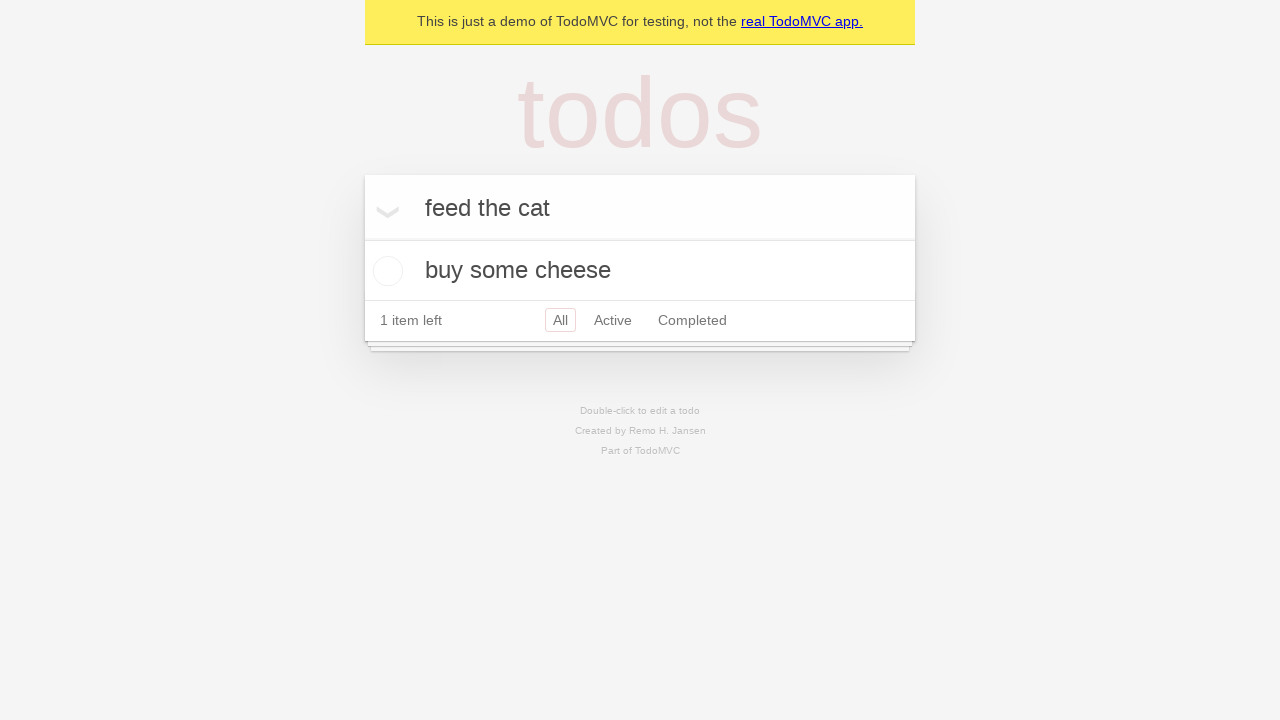

Pressed Enter to add second todo on internal:attr=[placeholder="What needs to be done?"i]
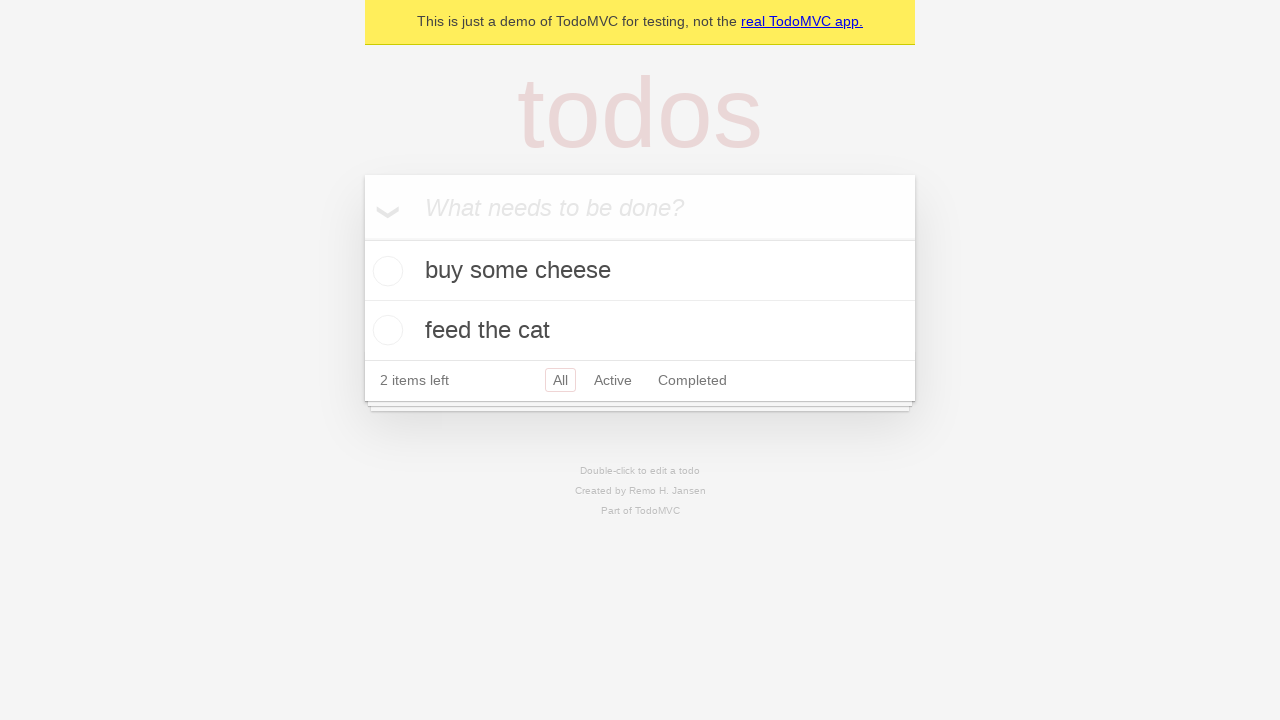

Filled todo input with 'book a doctors appointment' on internal:attr=[placeholder="What needs to be done?"i]
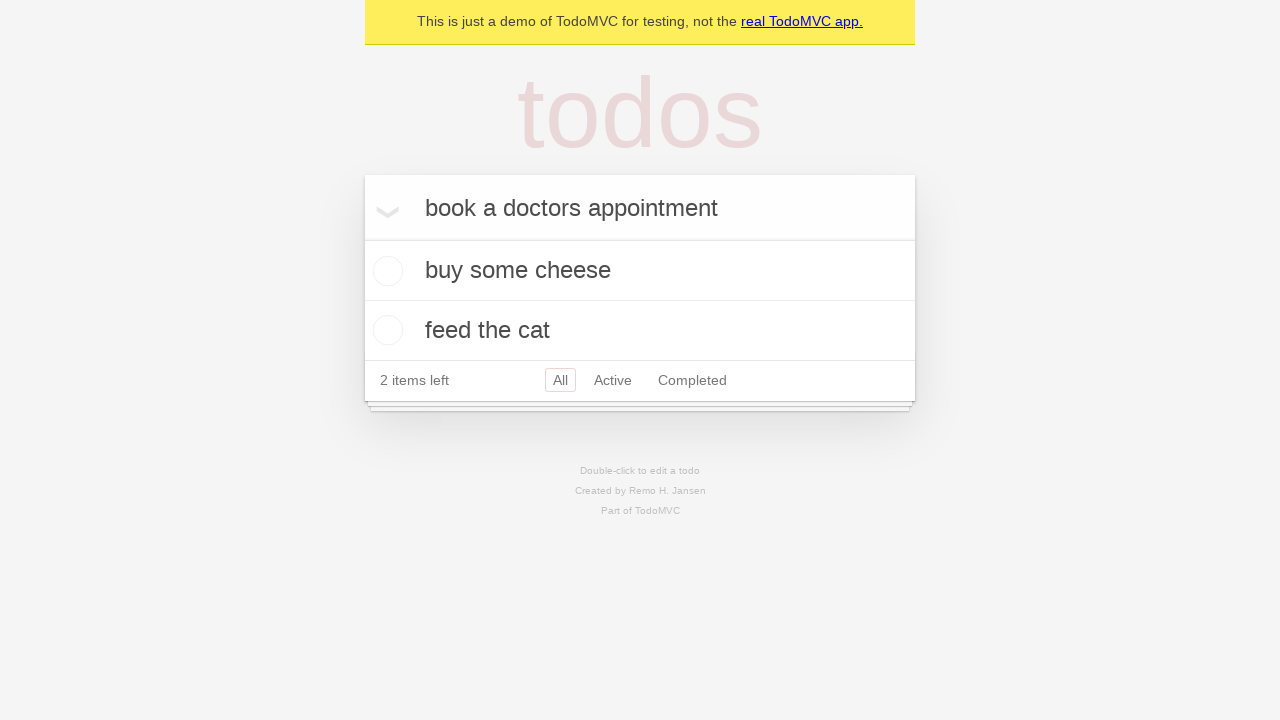

Pressed Enter to add third todo on internal:attr=[placeholder="What needs to be done?"i]
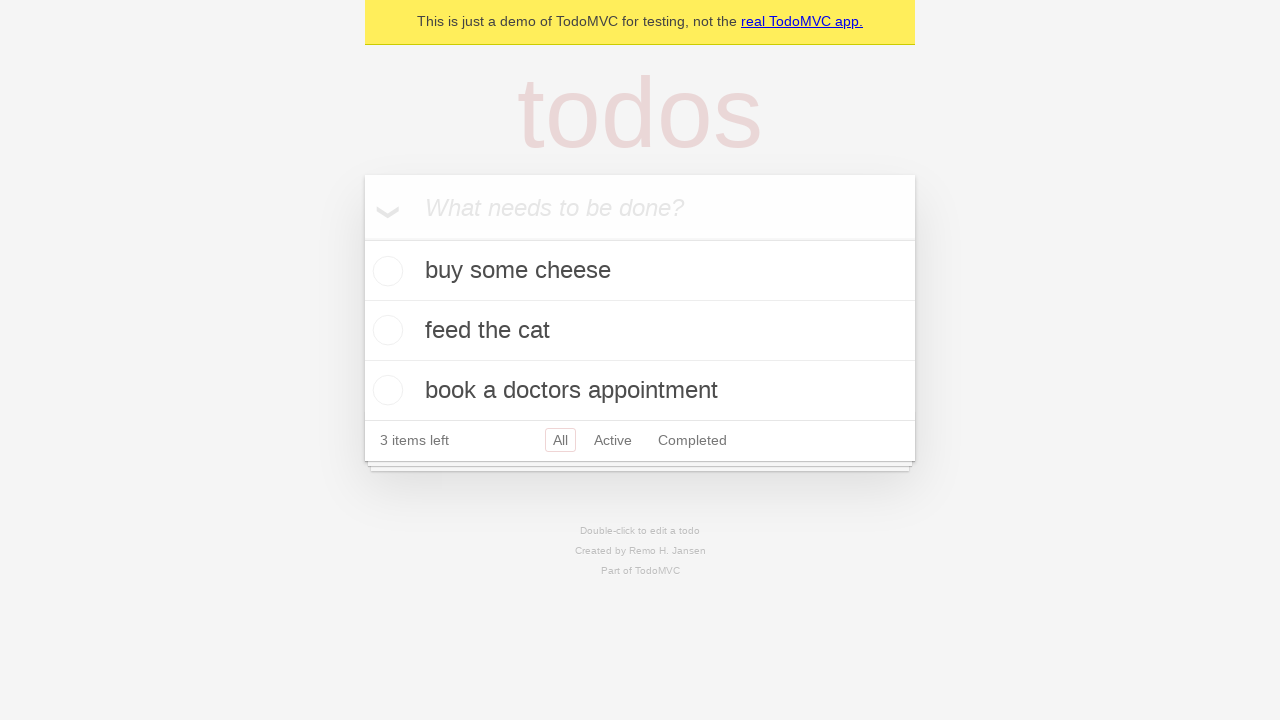

Clicked Active filter link at (613, 440) on internal:role=link[name="Active"i]
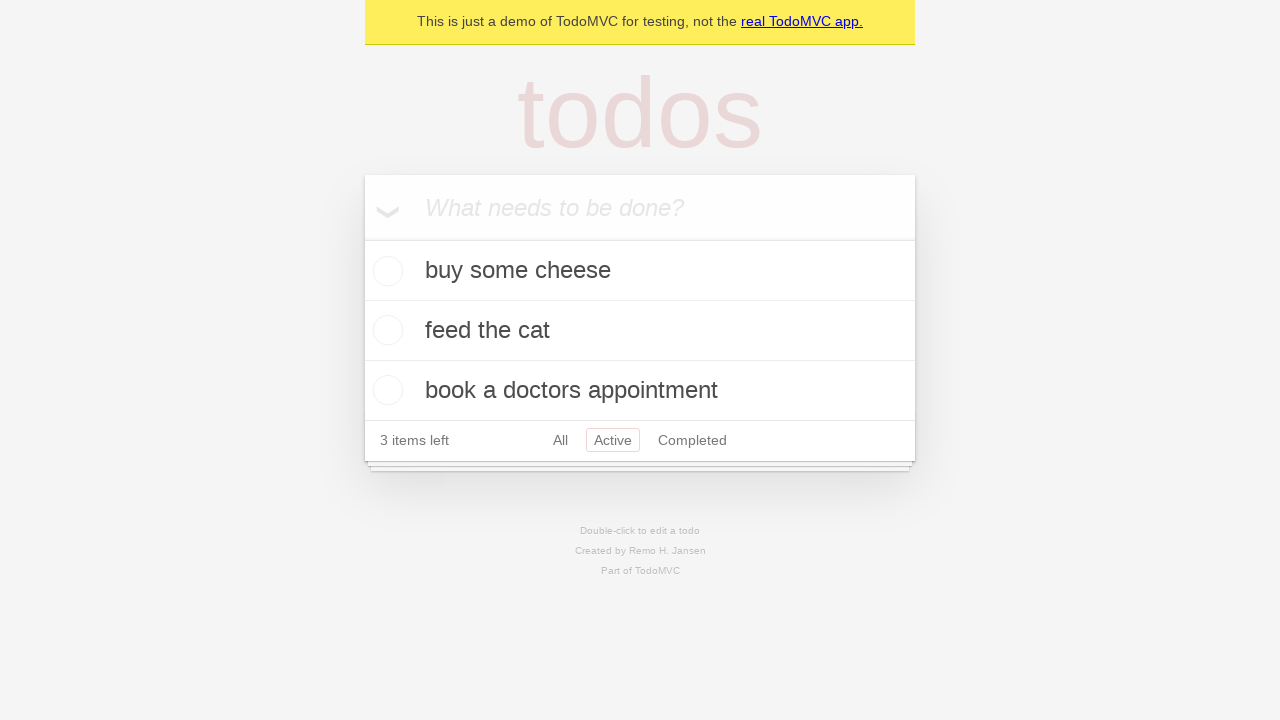

Clicked Completed filter link to verify it receives selected class at (692, 440) on internal:role=link[name="Completed"i]
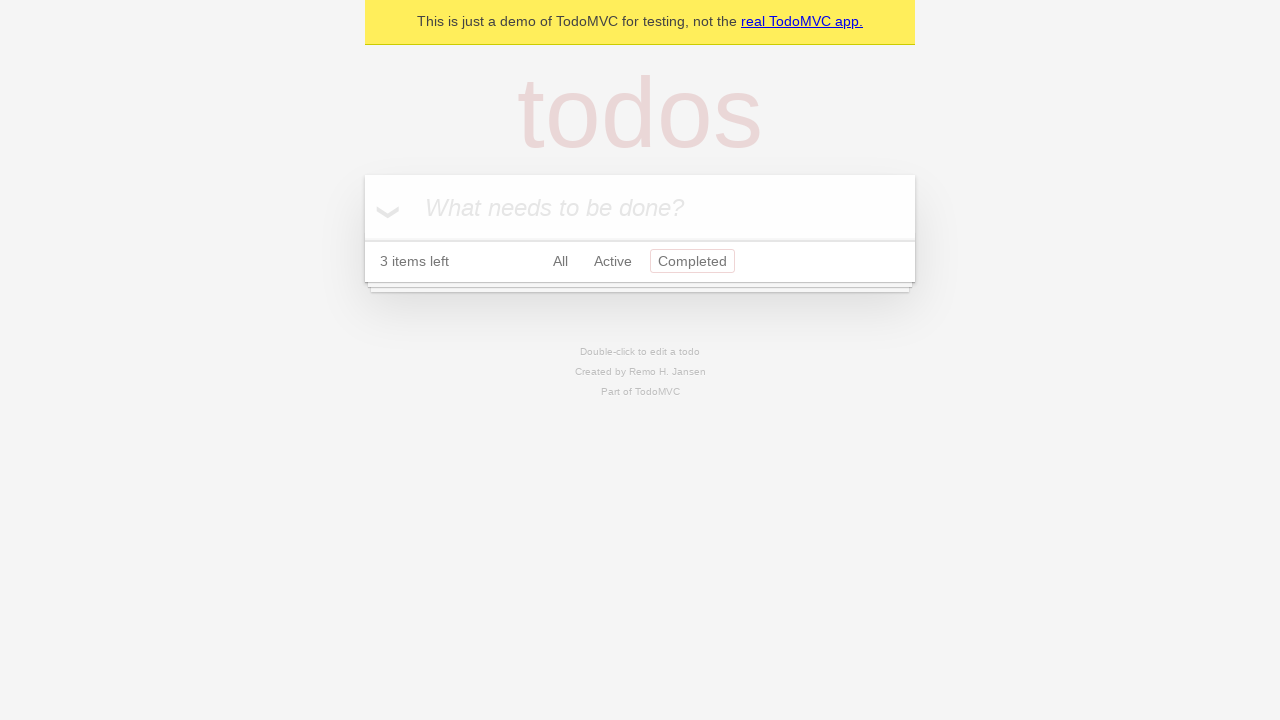

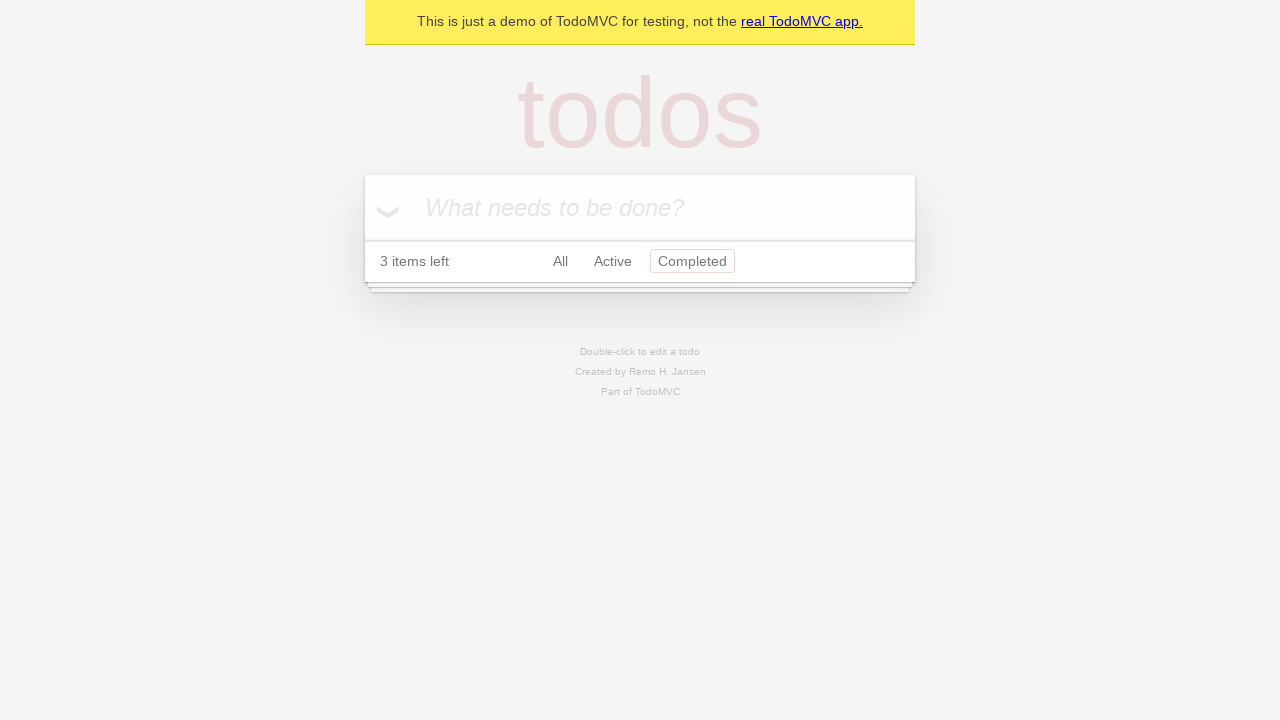